Tests the search functionality by searching for "sftp" and clicking on the filezilla result link

Starting URL: https://yum-info.contradodigital.com/

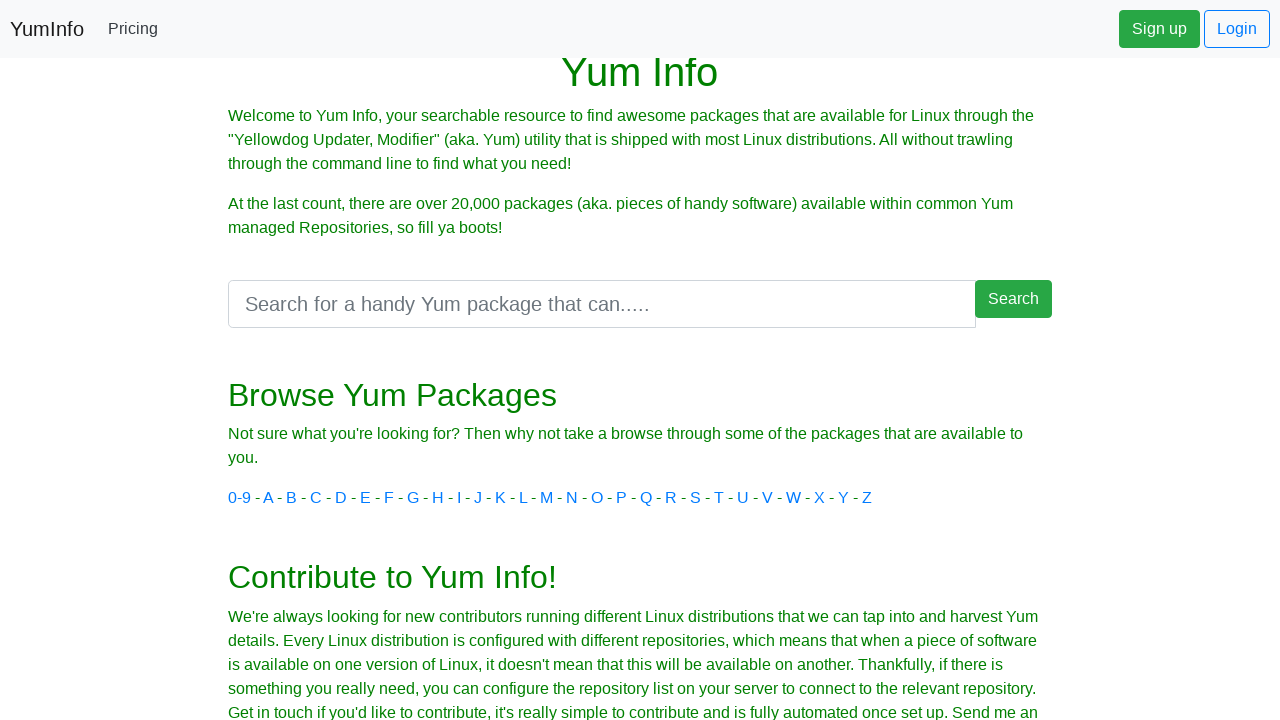

Clicked on search field at (602, 304) on #YumSearch
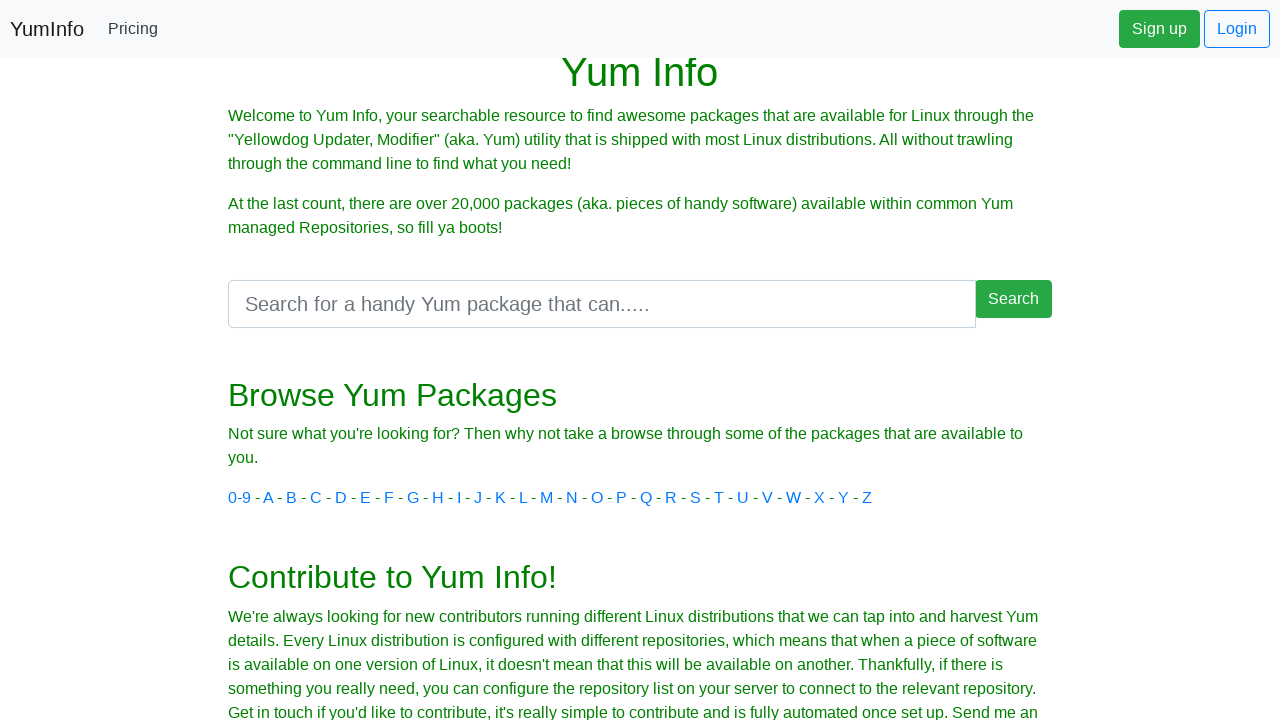

Filled search field with 'sftp' on #YumSearch
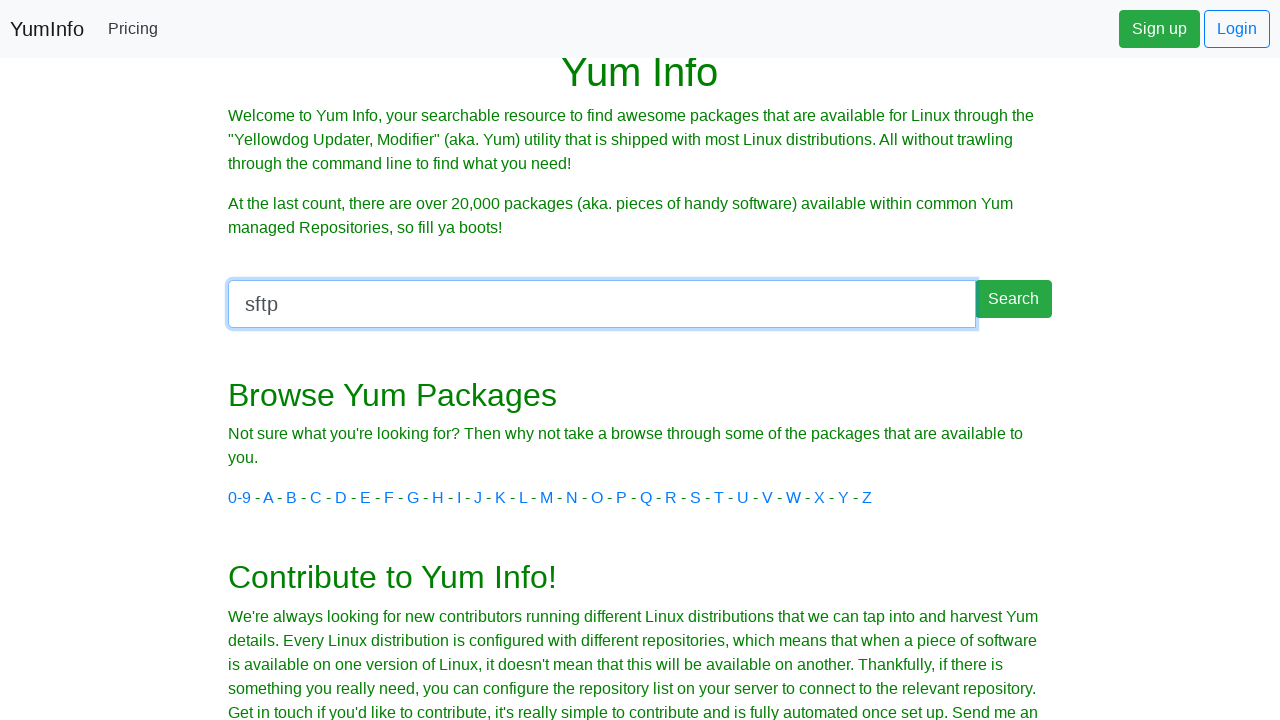

Pressed Enter to search for 'sftp' on #YumSearch
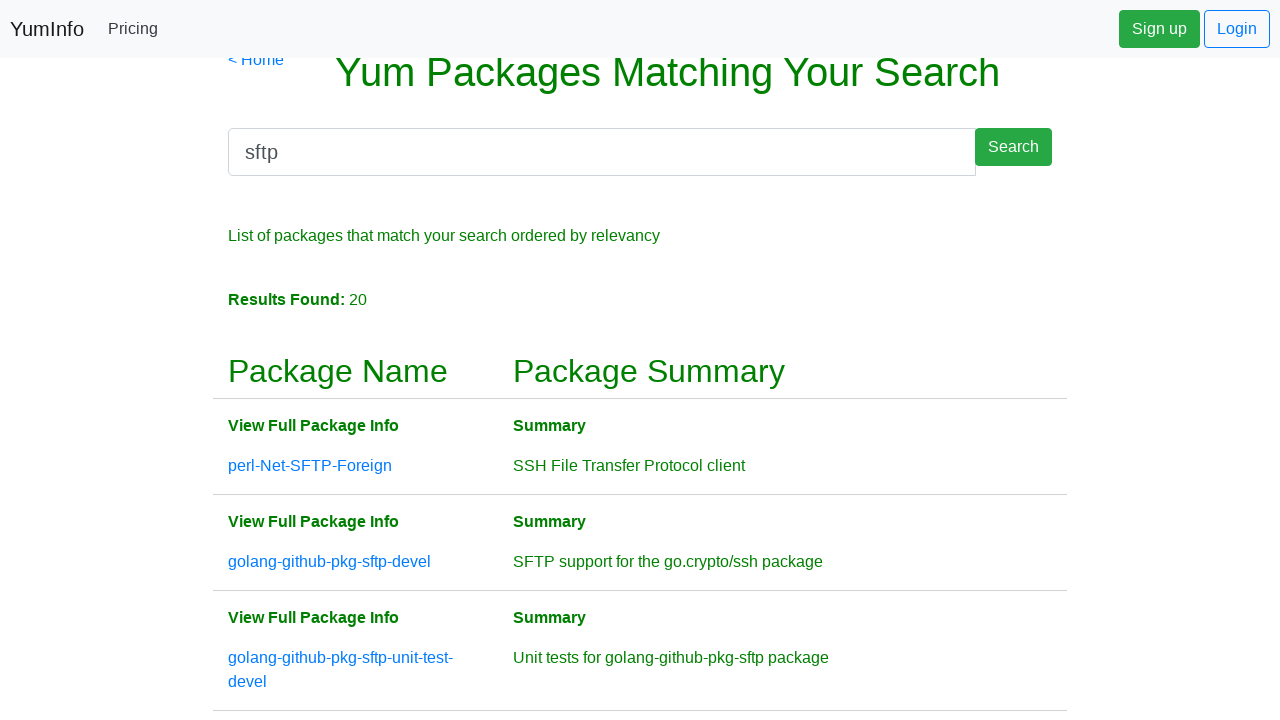

Clicked on filezilla result link at (253, 361) on a:has-text('filezilla')
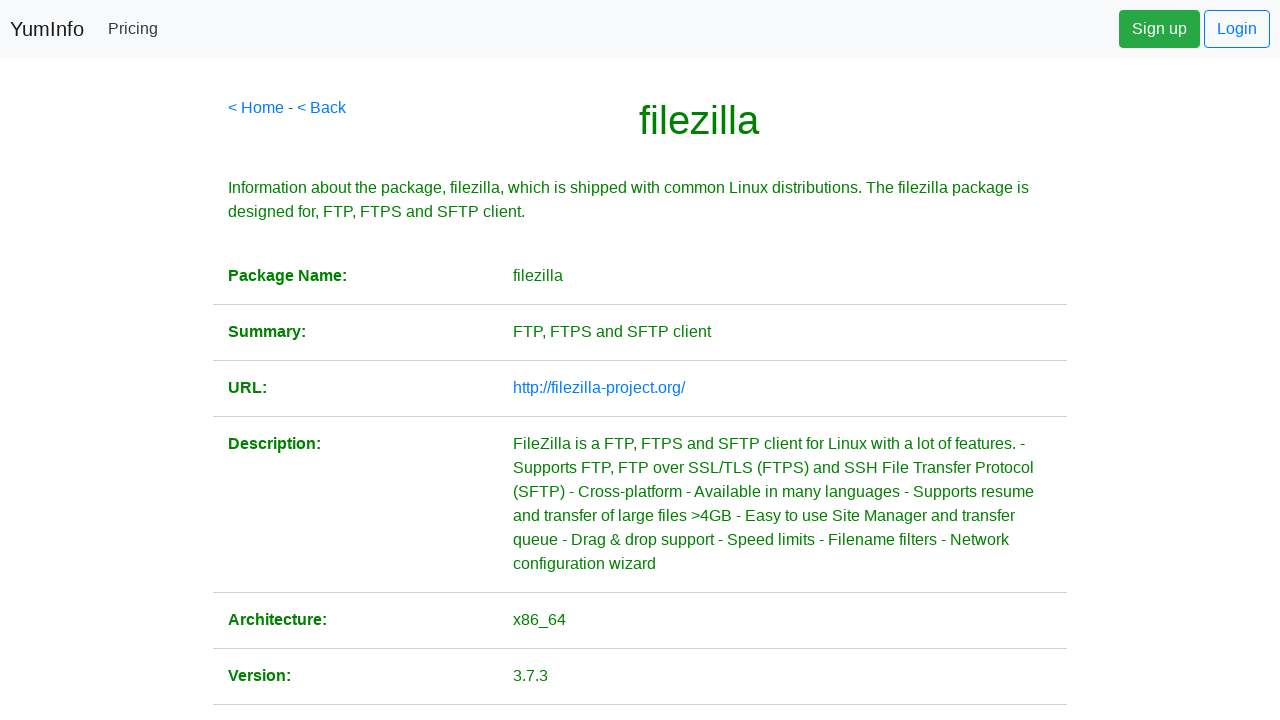

Package details page loaded for filezilla
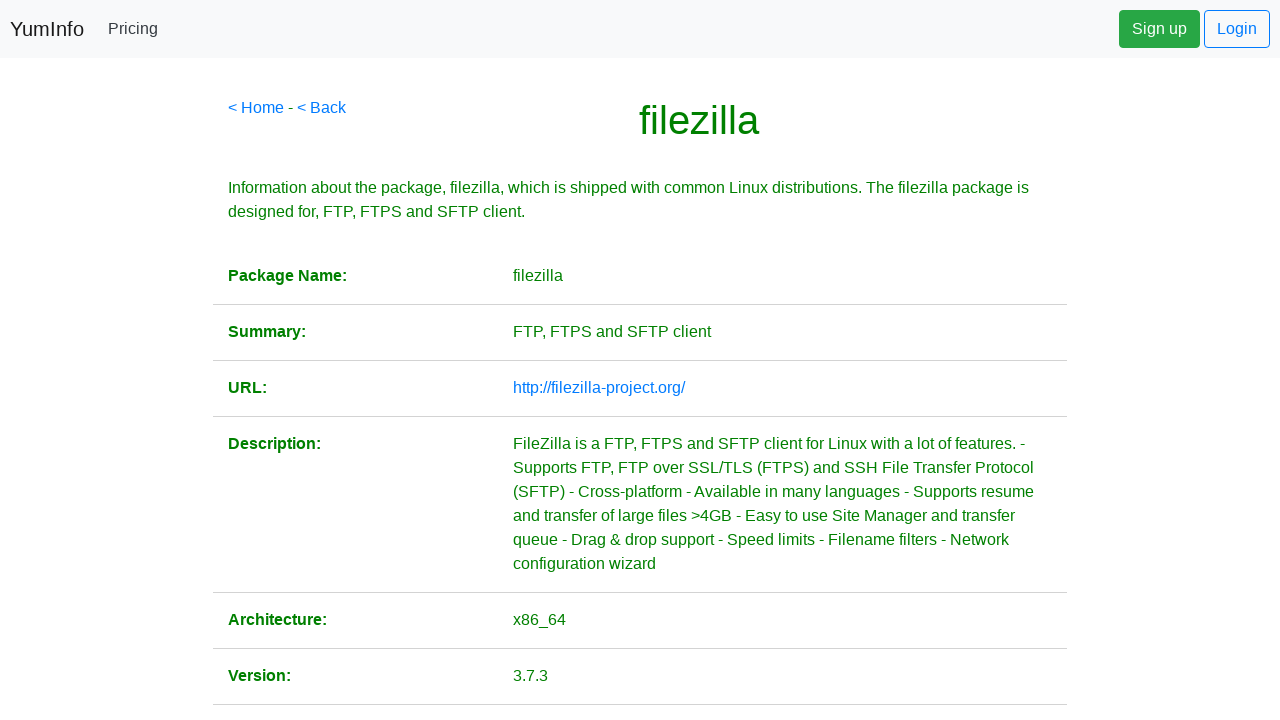

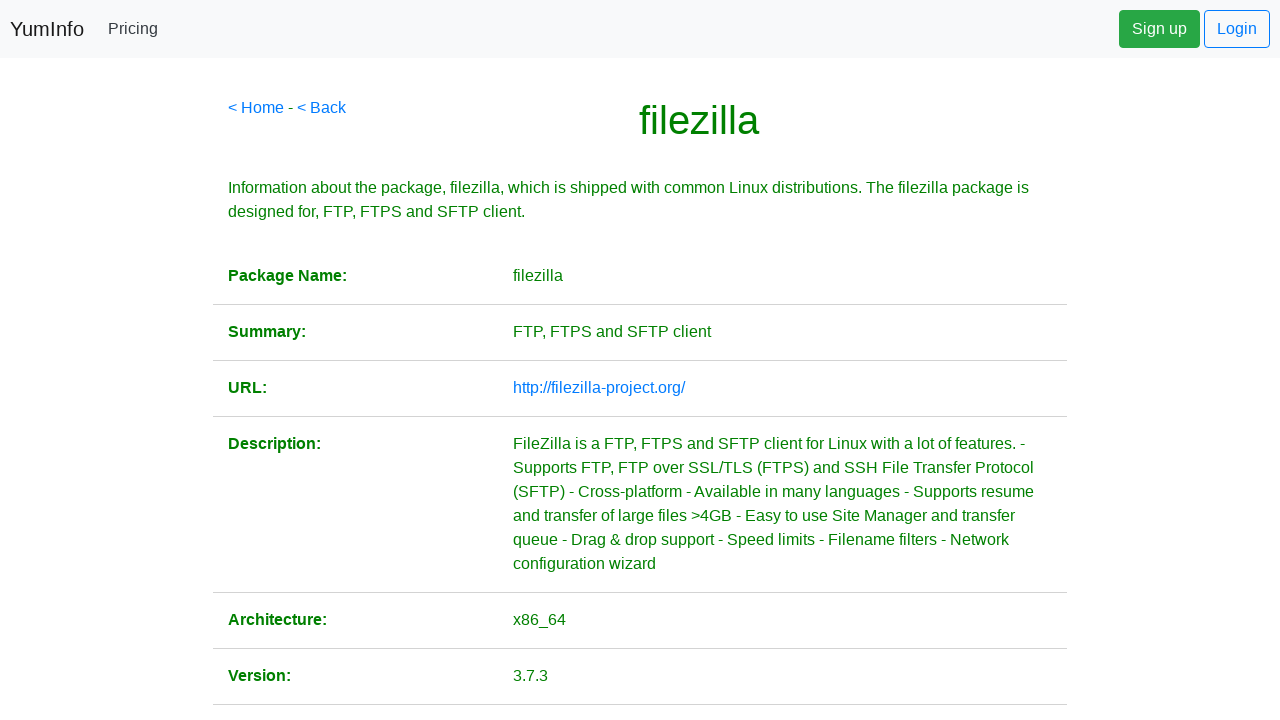